Tests various button functionalities including clicking navigation buttons, checking button properties (position, color, size), verifying enabled/disabled state, and performing click-and-hold actions on a test website.

Starting URL: https://letcode.in/test

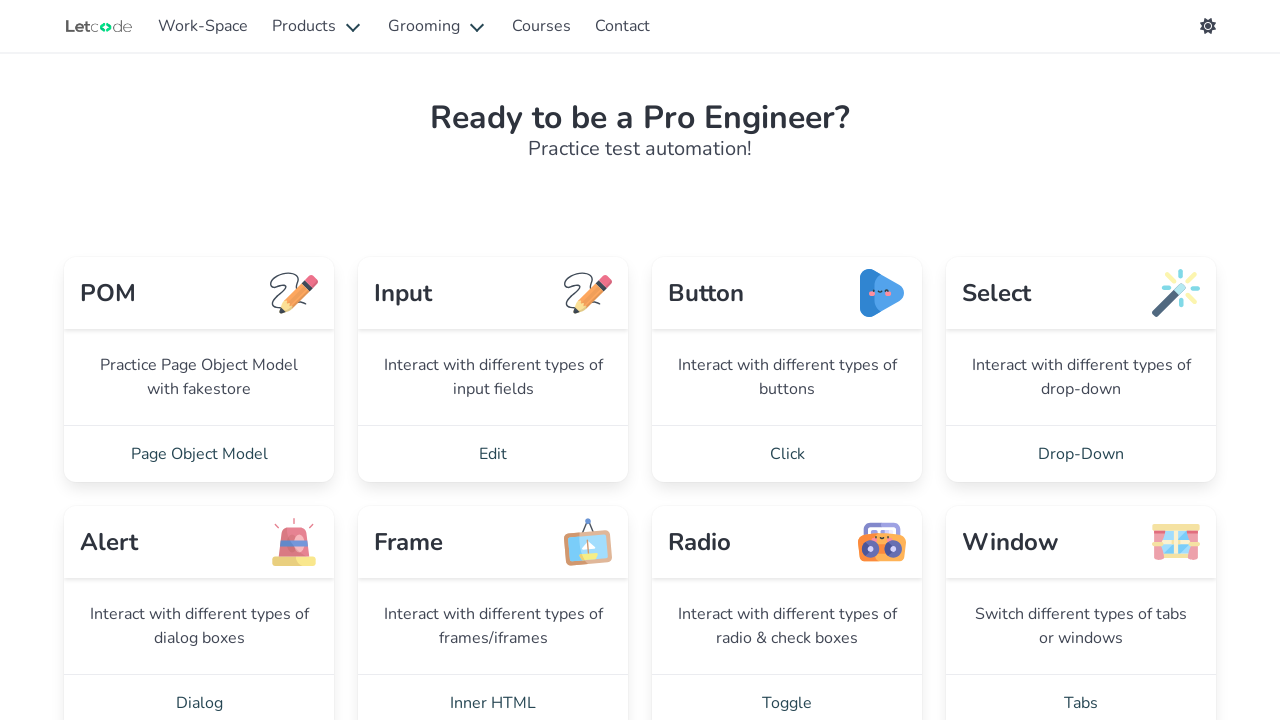

Clicked 'Click' link to navigate to button functionality screen at (787, 454) on xpath=//a[contains(.,'Click')]
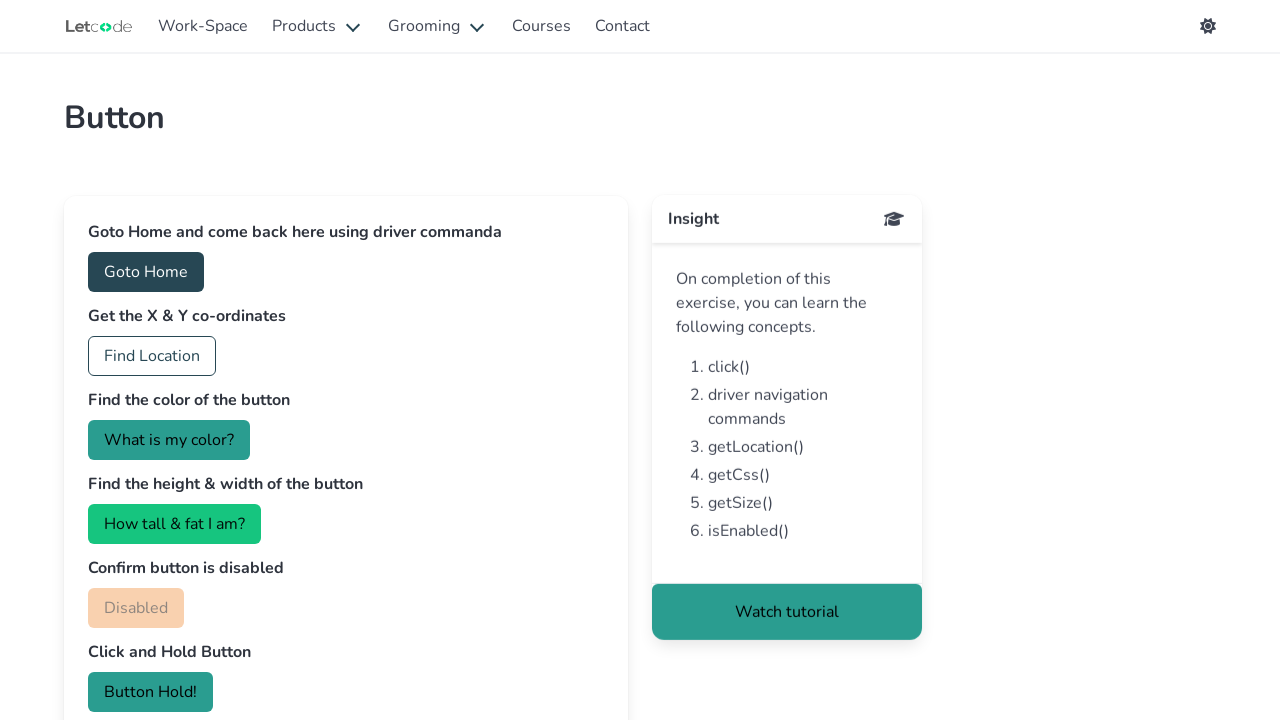

Clicked home button on button functionality page at (146, 272) on #home
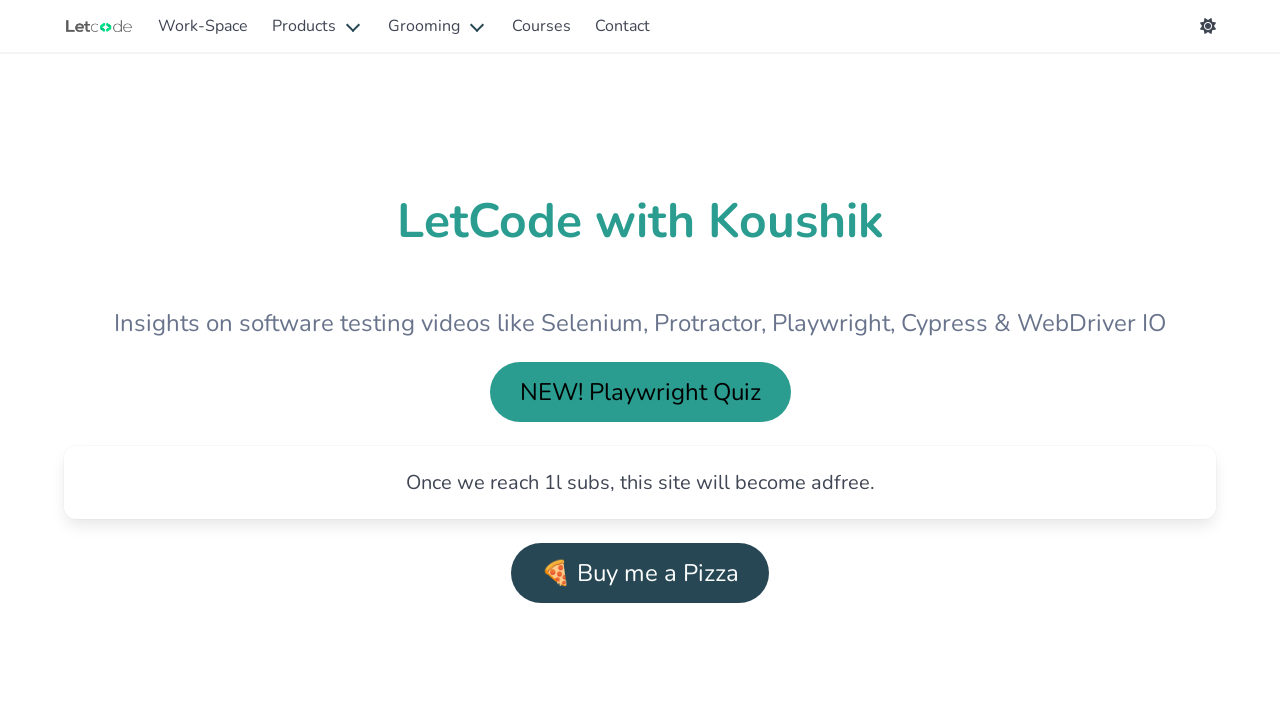

Navigated back to previous page
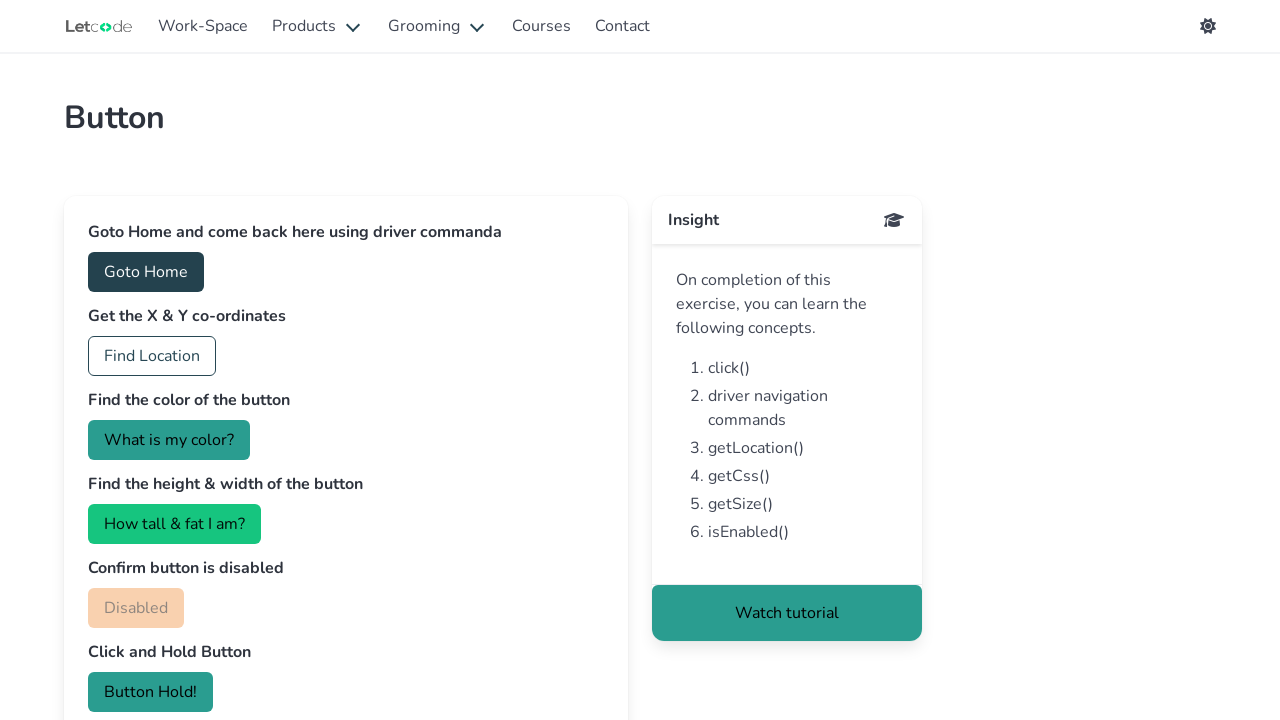

Refreshed the page
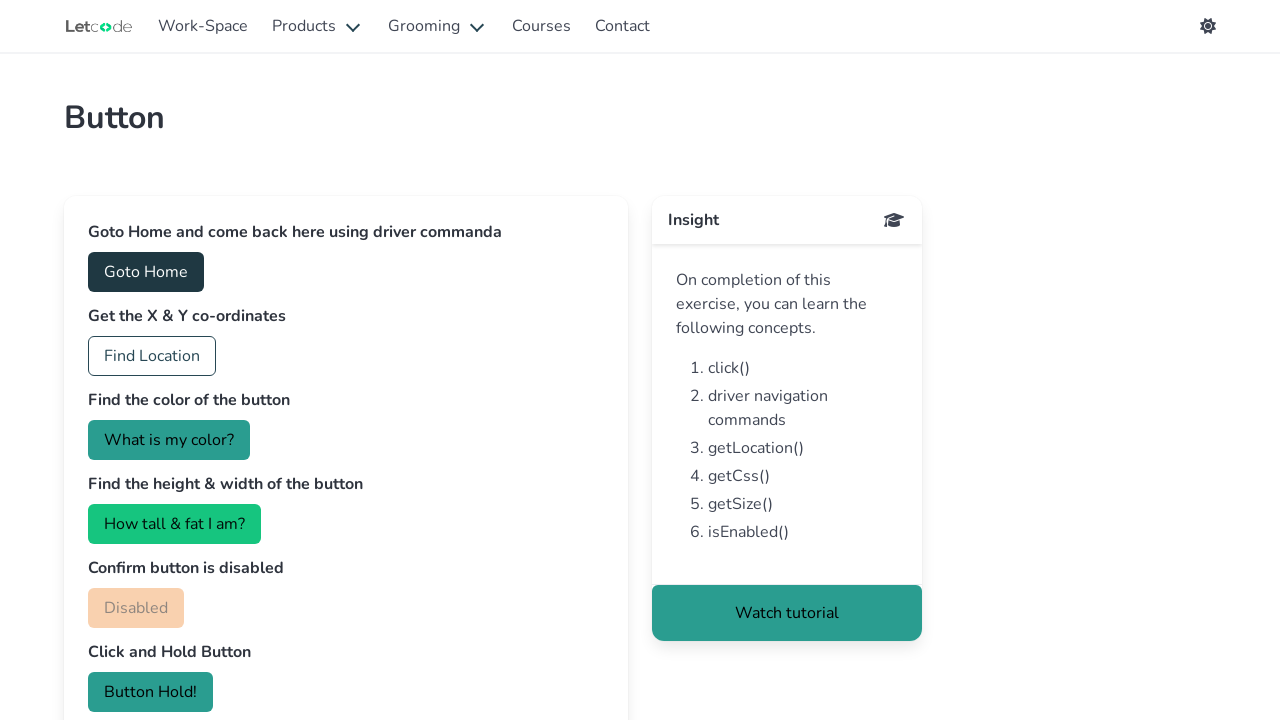

Position button is now visible
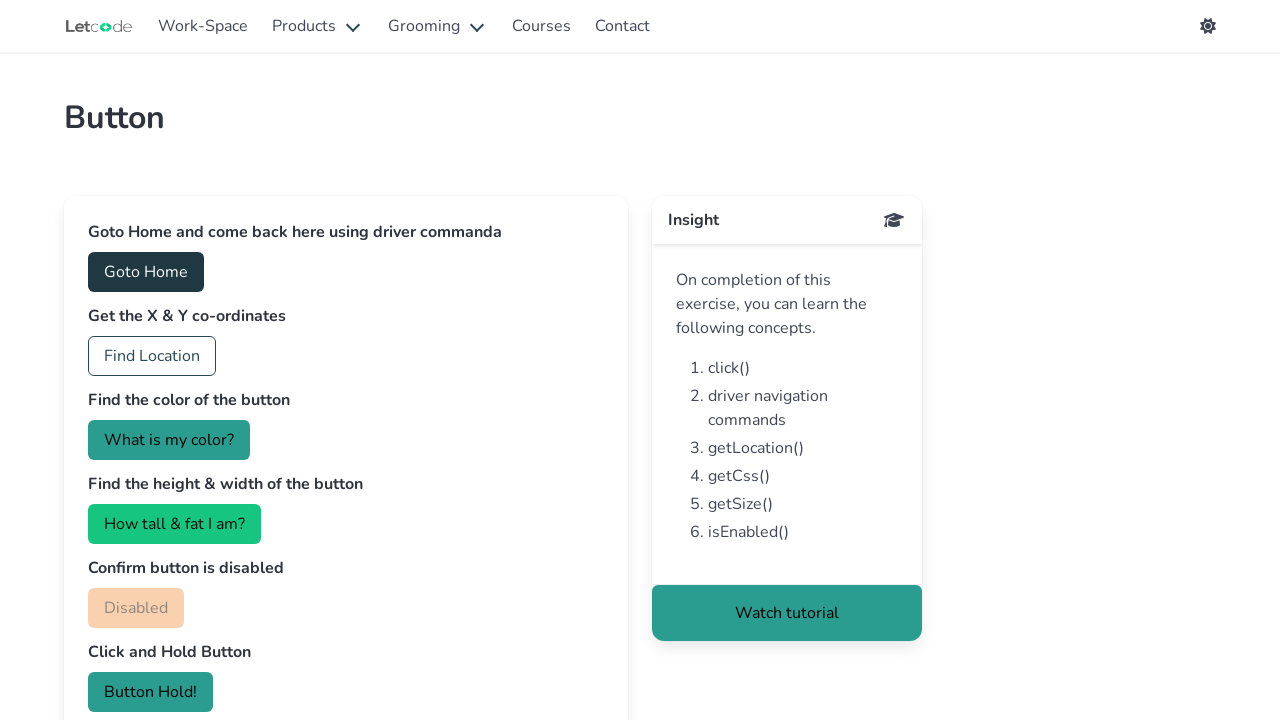

Retrieved bounding box of position button
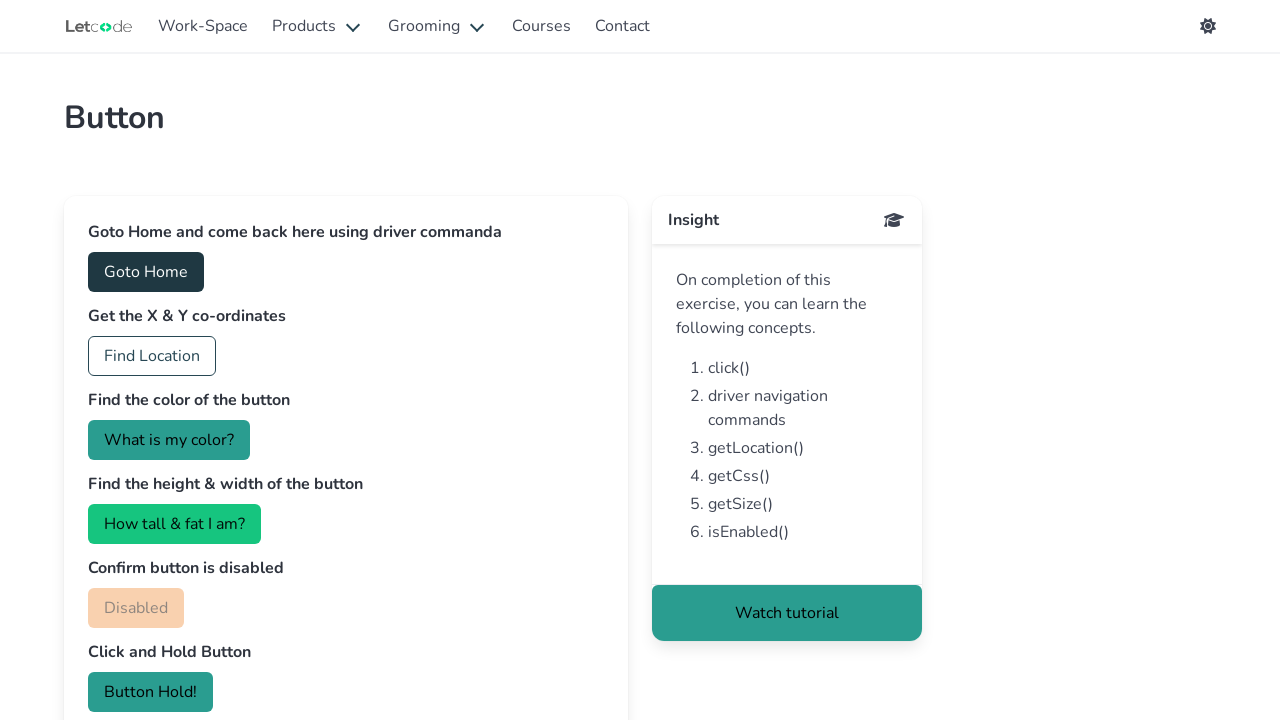

Color button is now visible
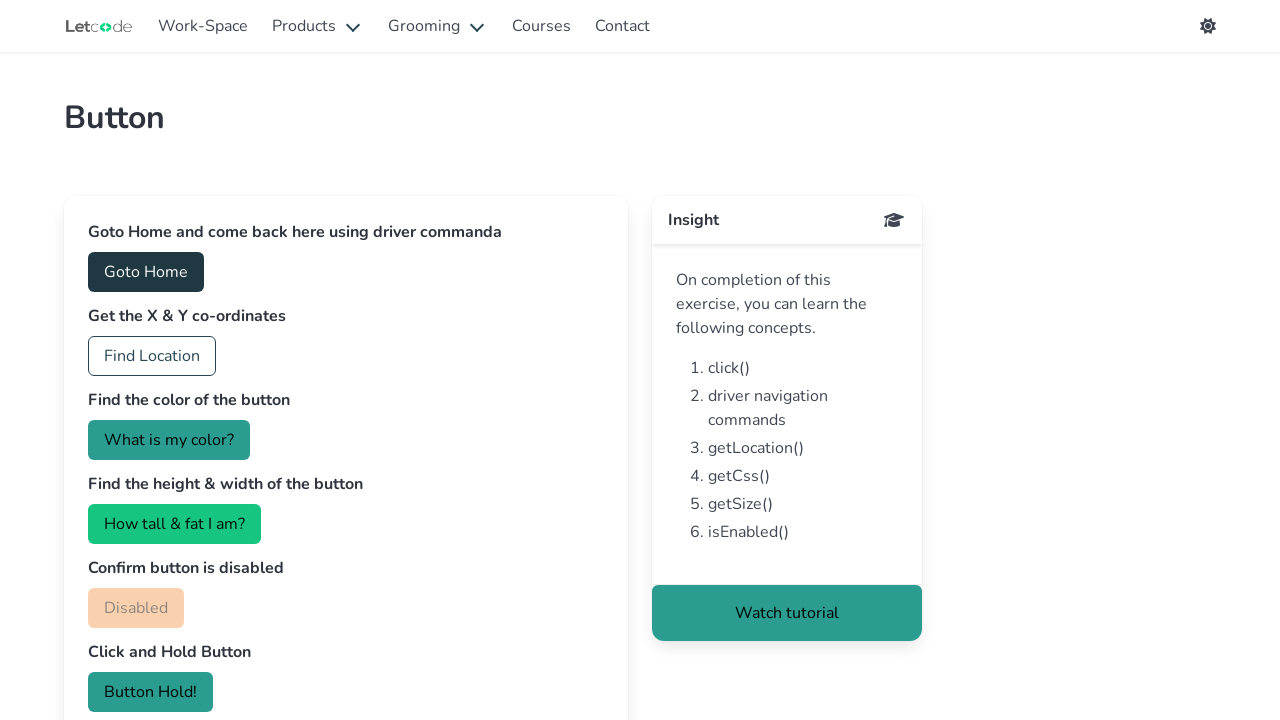

Located color button element
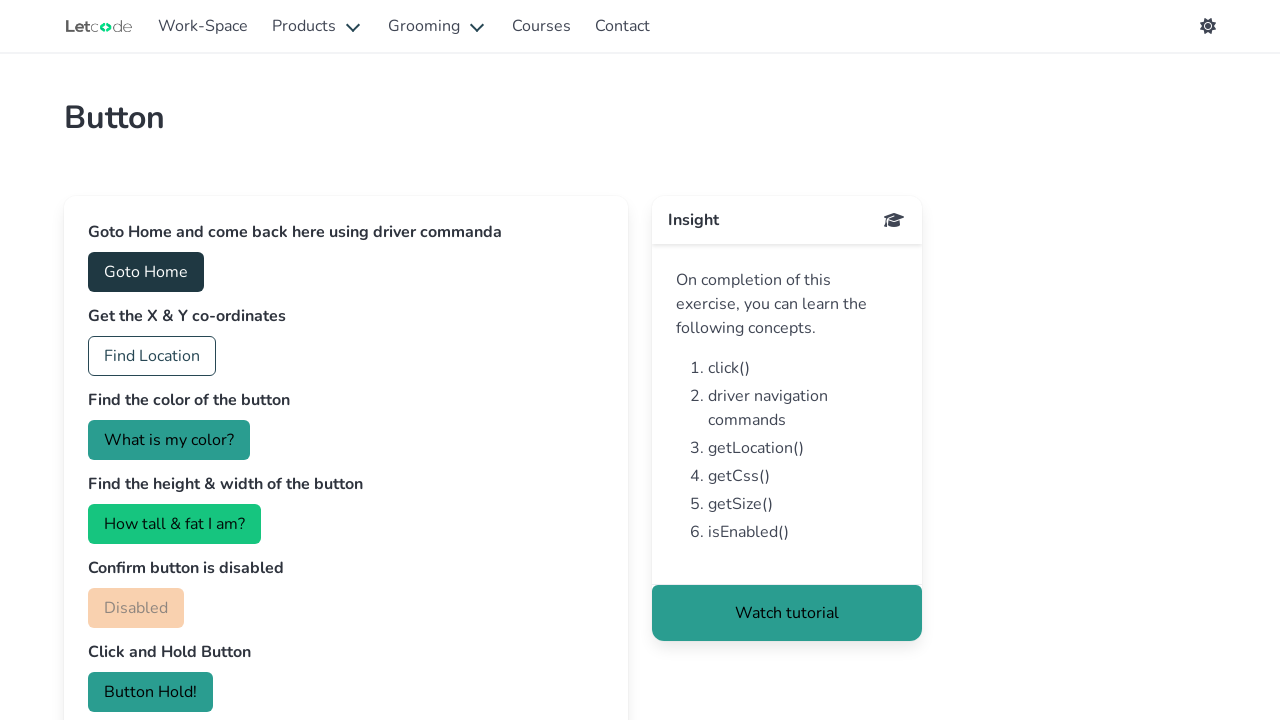

Property button is now visible
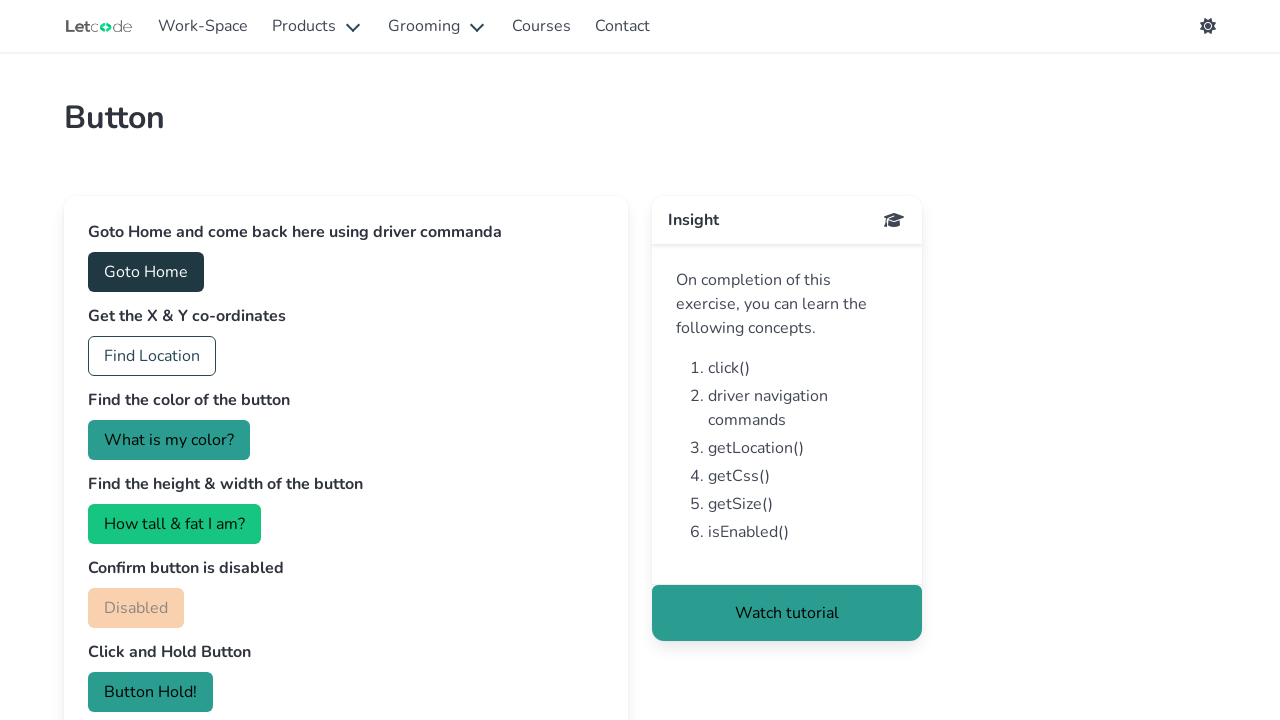

Located property button element for size information
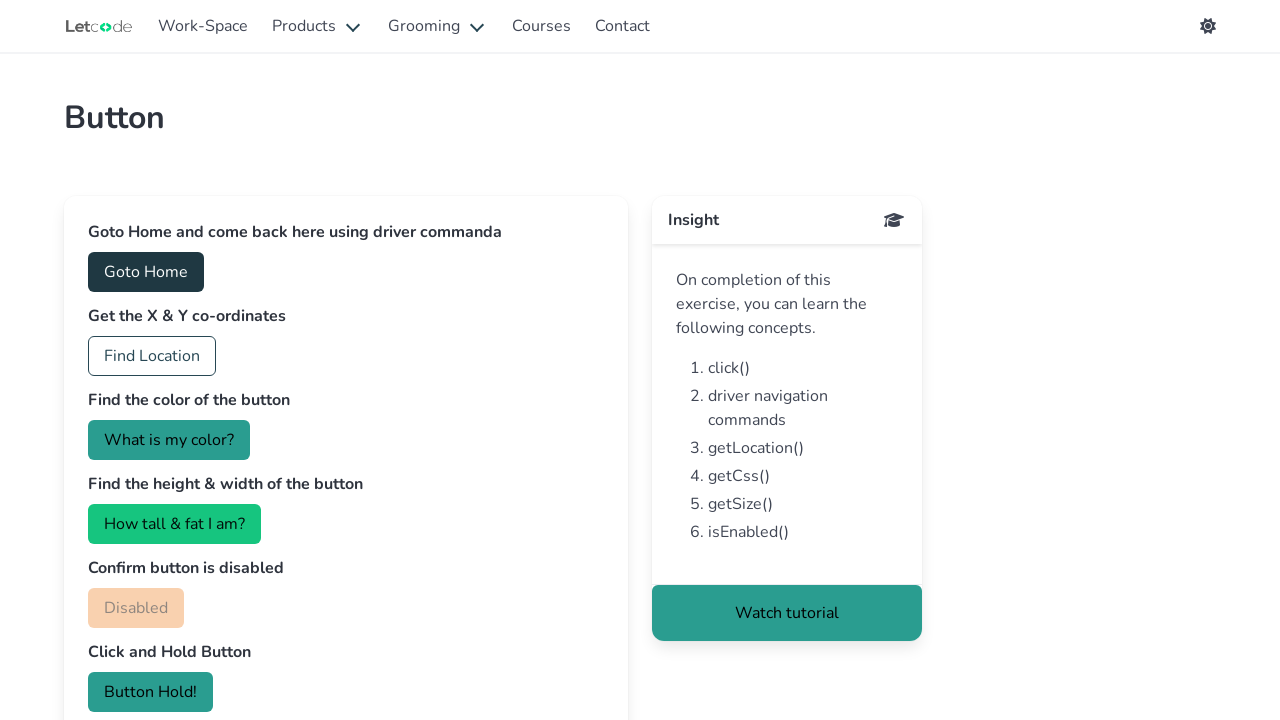

Hovered over disabled button to check its state at (136, 608) on button[title='Disabled button']
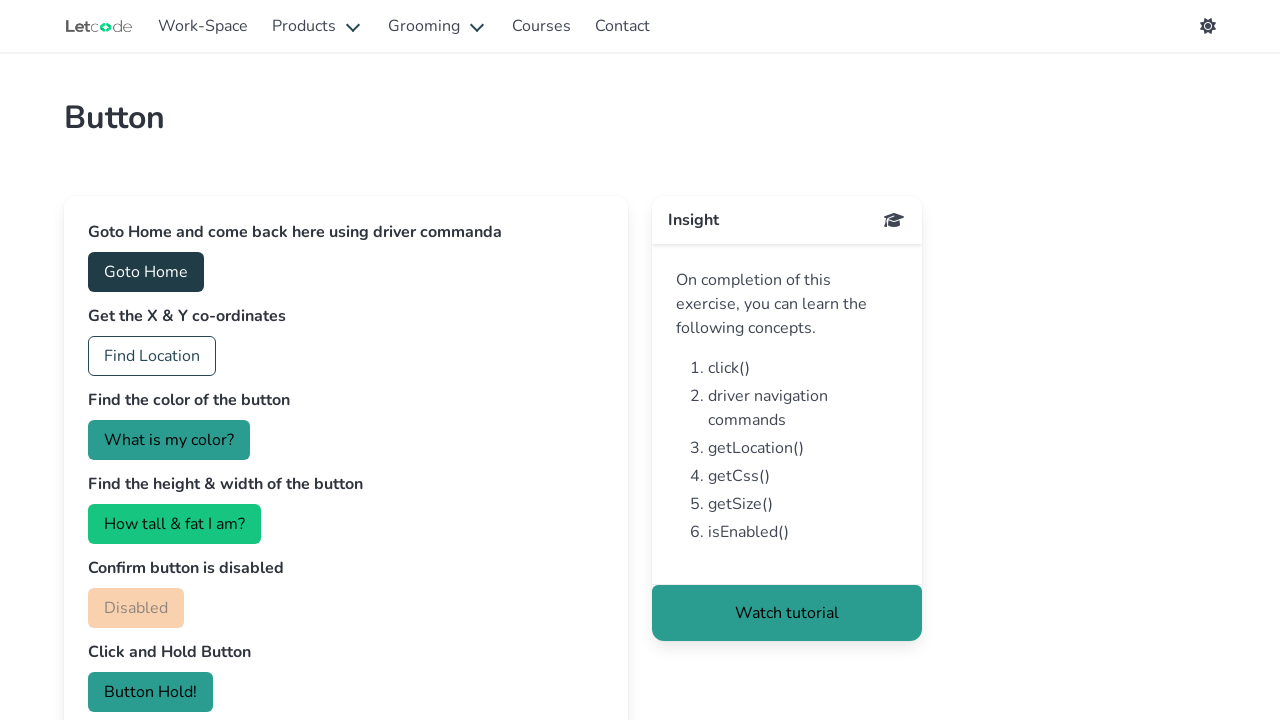

Hovered over 'Button Hold!' button at (150, 692) on xpath=//h2[contains(.,' Button Hold!')]/ancestor::button
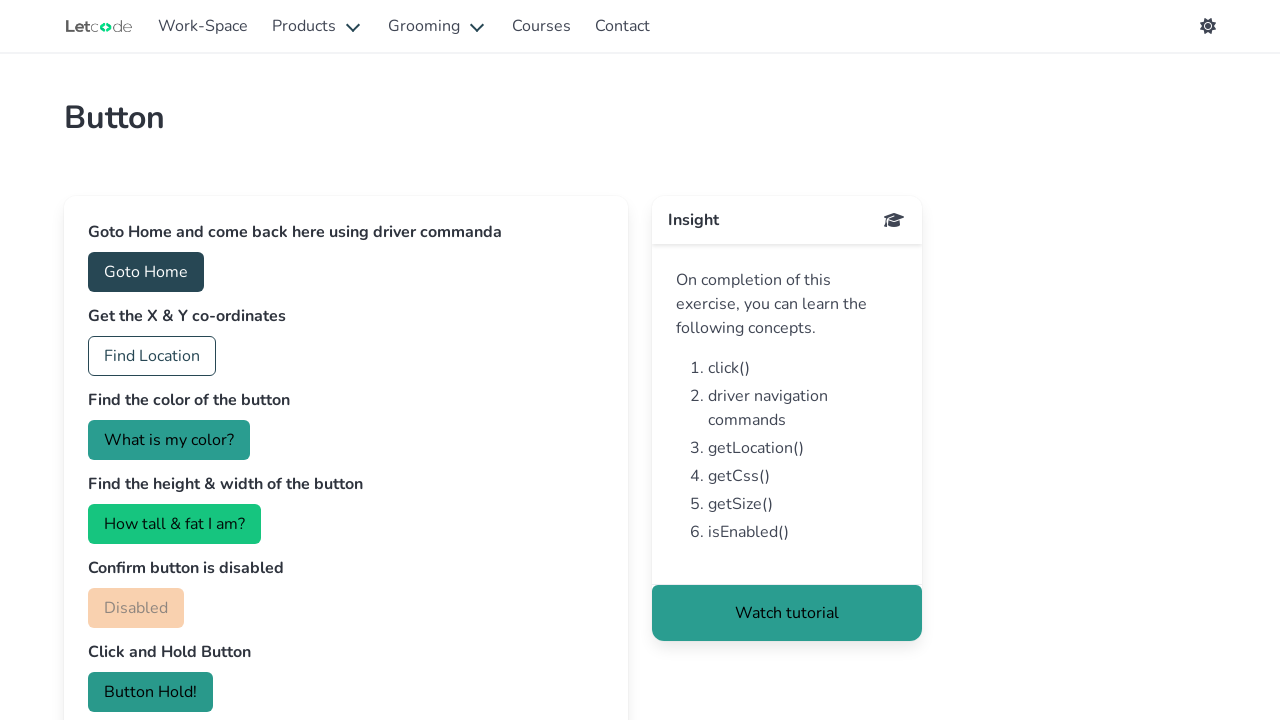

Performed click and hold action on 'Button Hold!' button for 3 seconds at (150, 692) on xpath=//h2[contains(.,' Button Hold!')]/ancestor::button
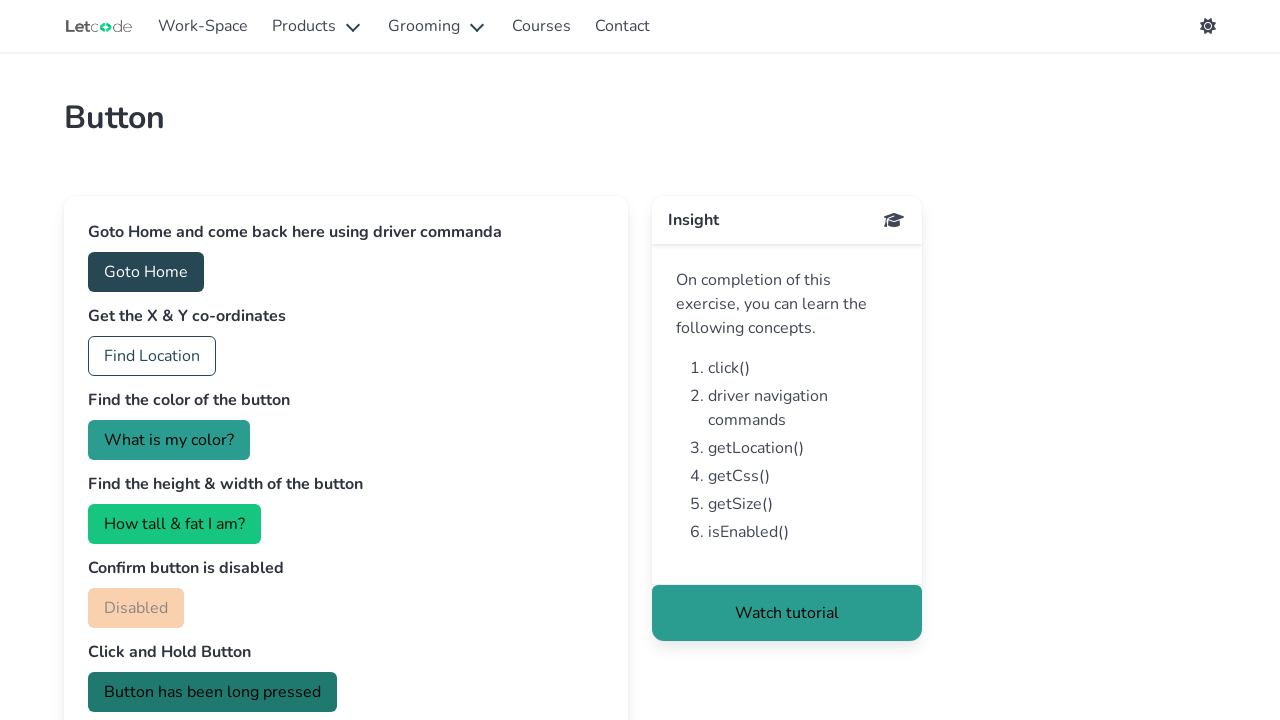

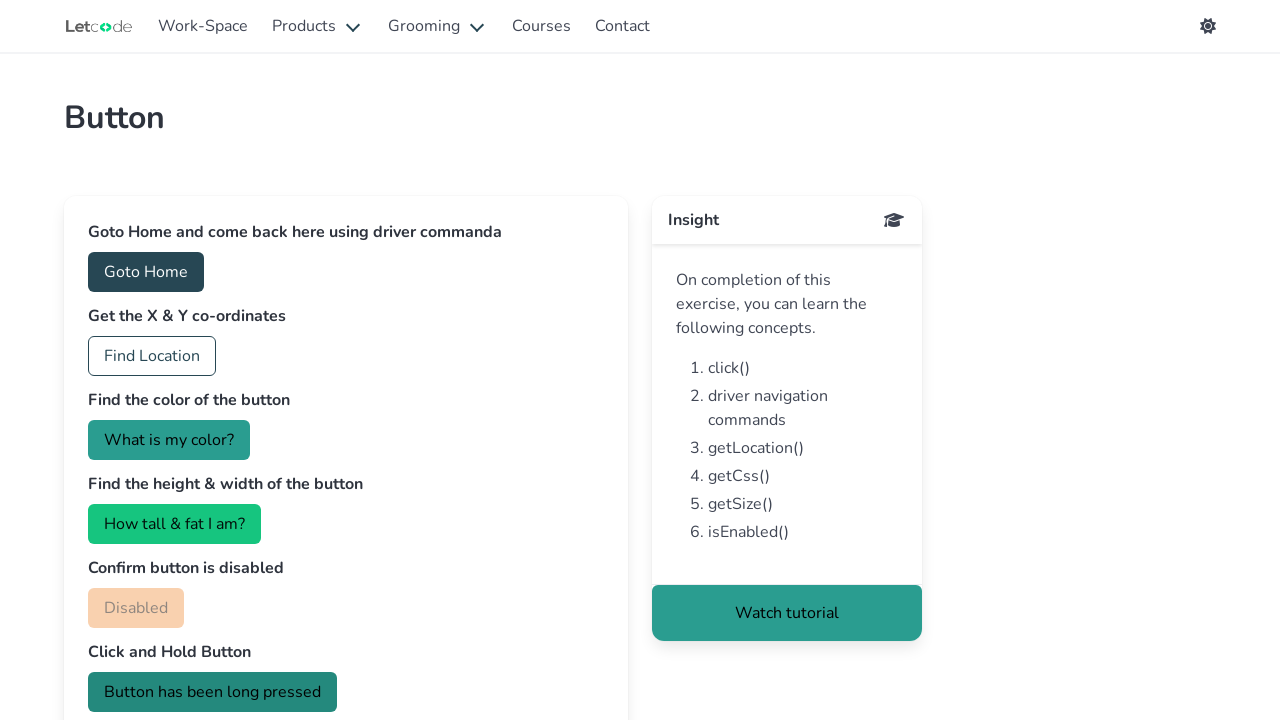